Tests vertical scrolling functionality on the Selenium website by scrolling down, up, and to the bottom of the page

Starting URL: https://www.selenium.dev/

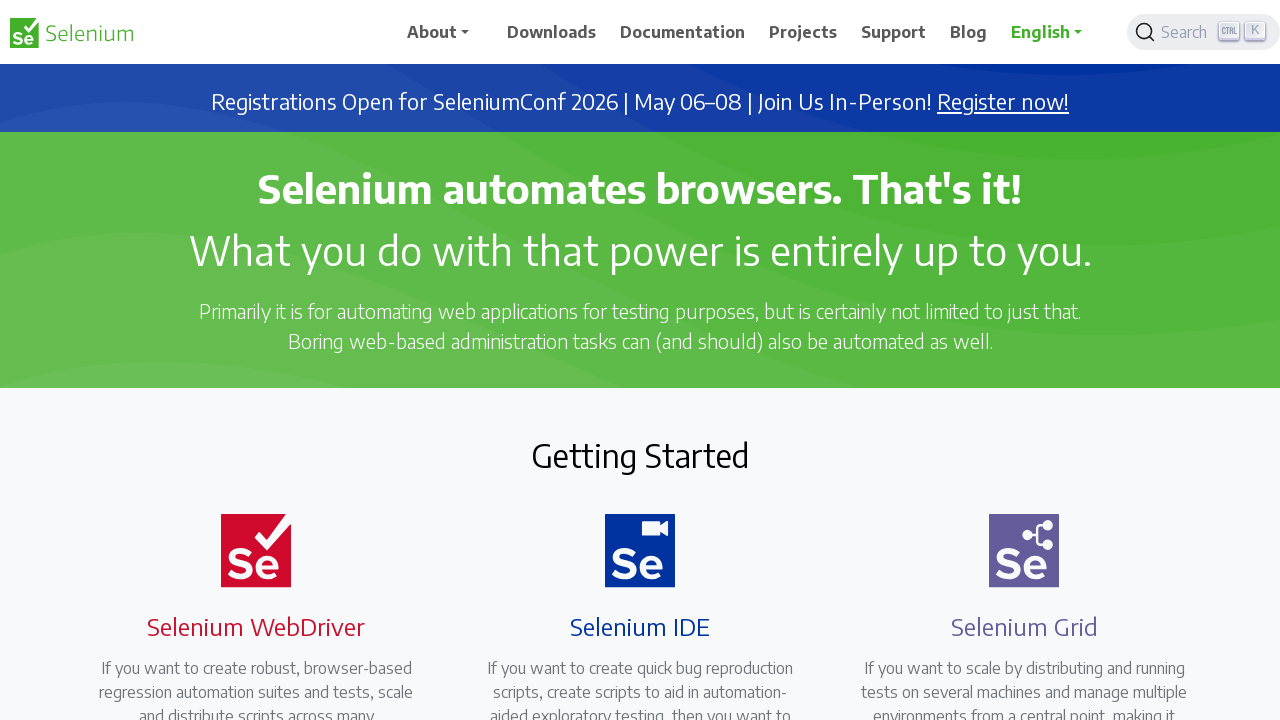

Scrolled down by 800 pixels on the Selenium website
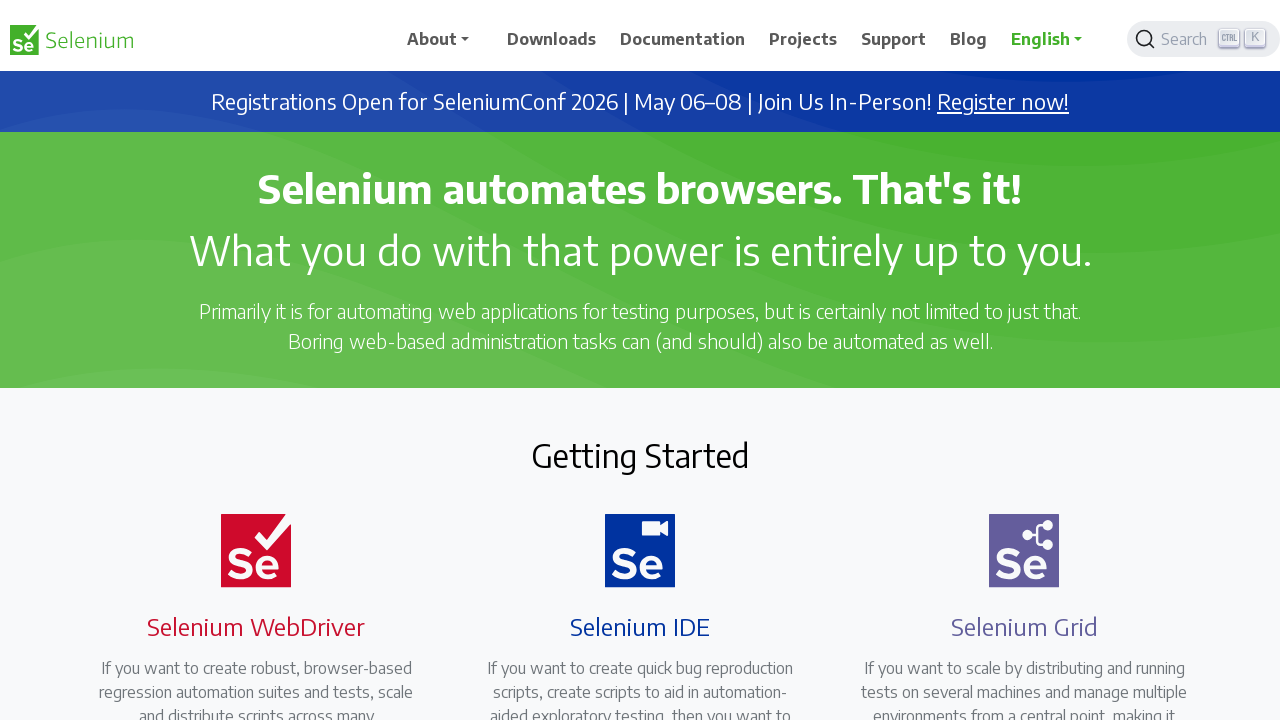

Waited 3 seconds for scroll effect to complete
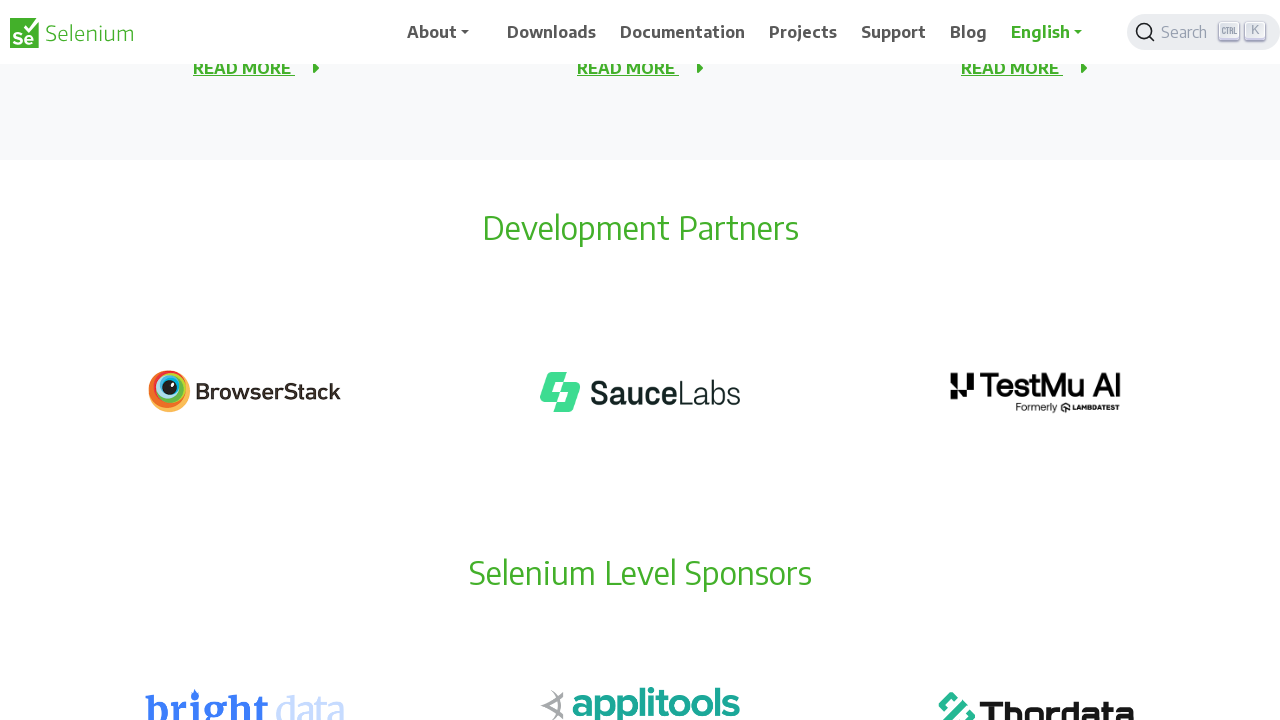

Scrolled up by 300 pixels
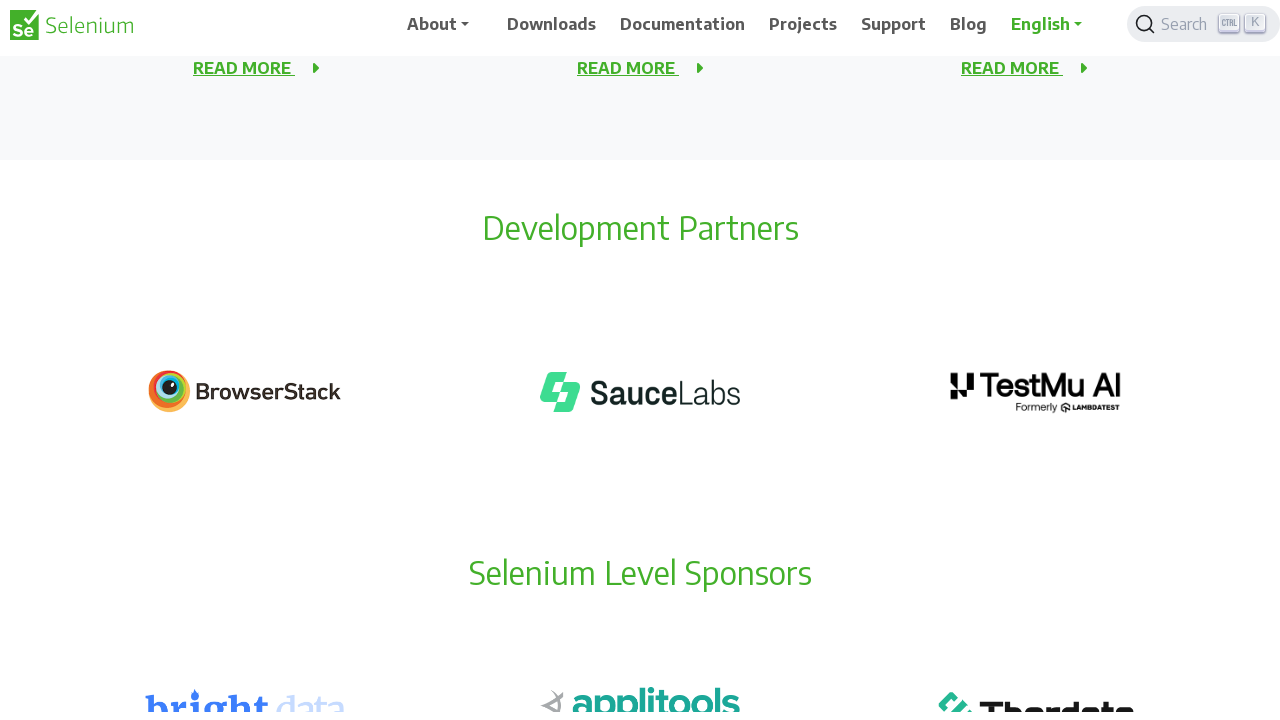

Waited 3 seconds for scroll effect to complete
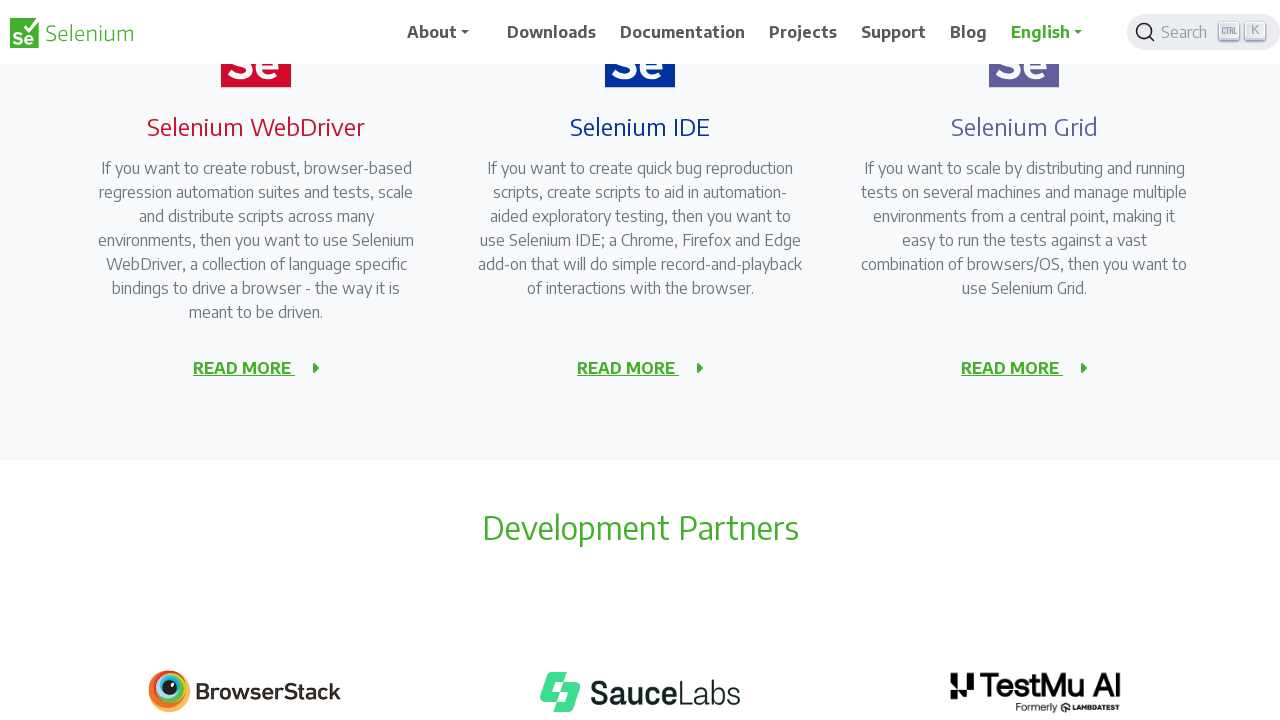

Scrolled to the bottom of the page
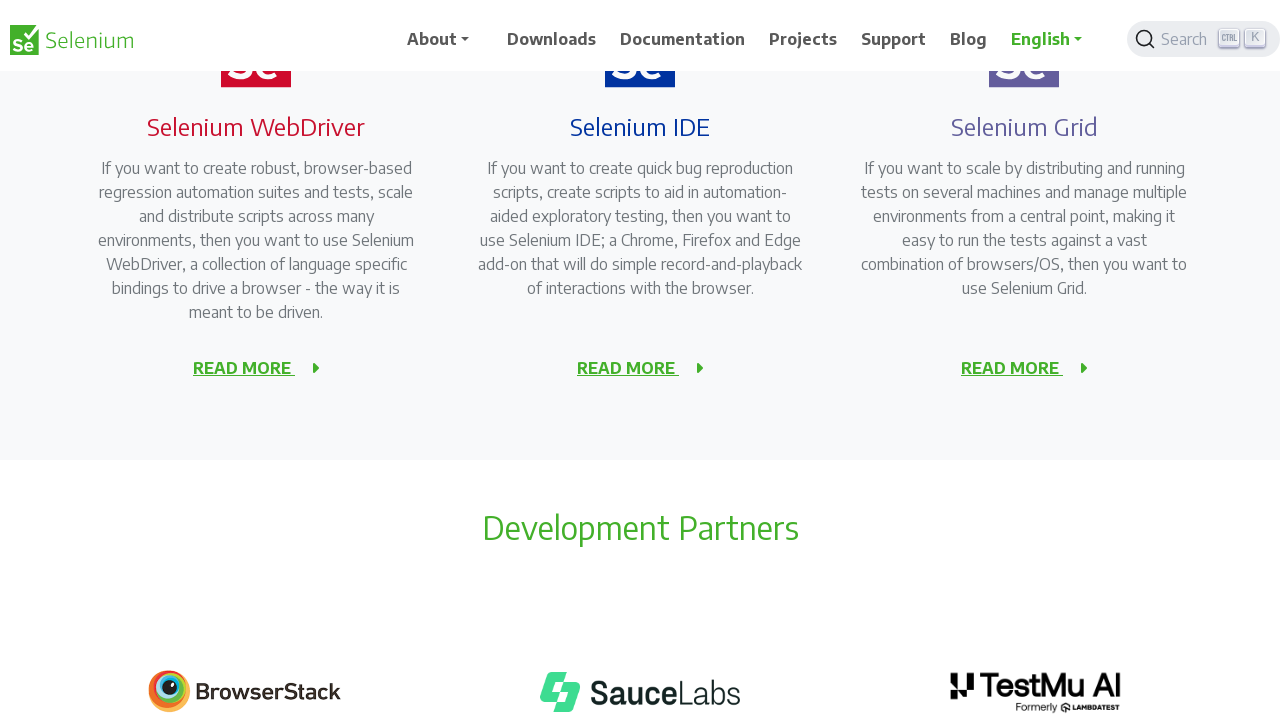

Waited 3 seconds for final scroll effect to complete
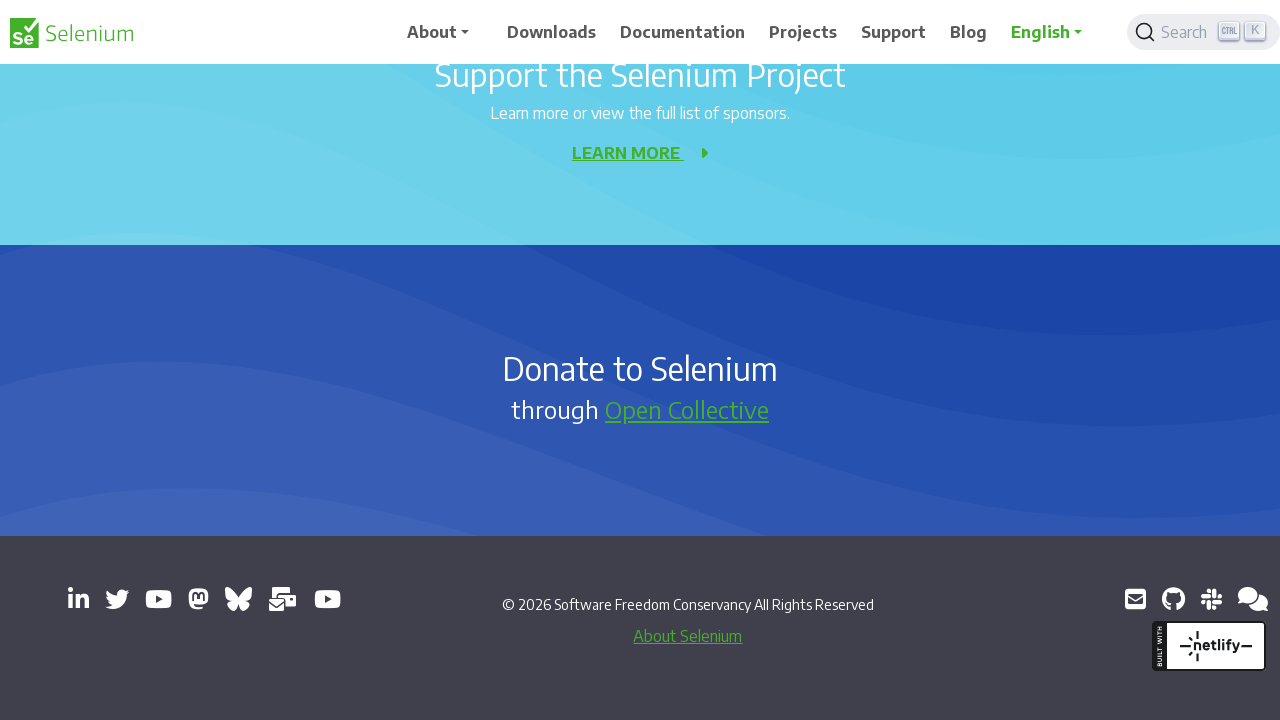

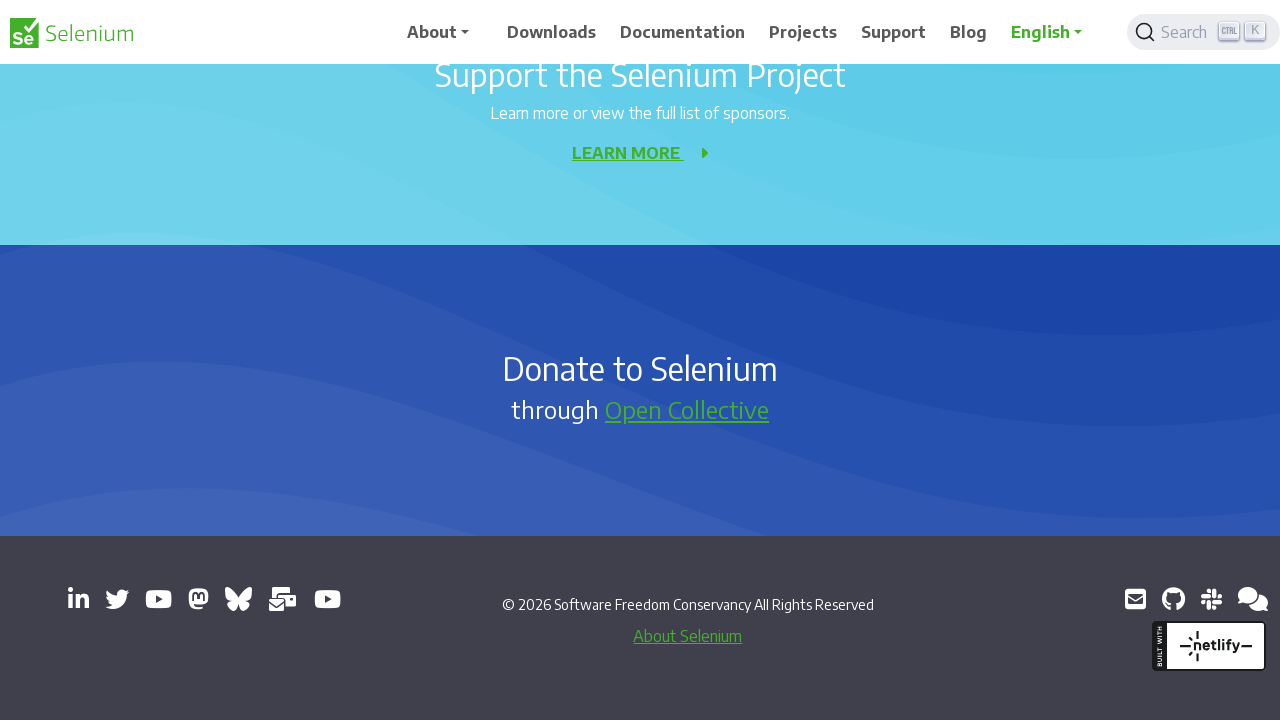